Opens the RedBus homepage and verifies the page loads successfully

Starting URL: https://www.redbus.com

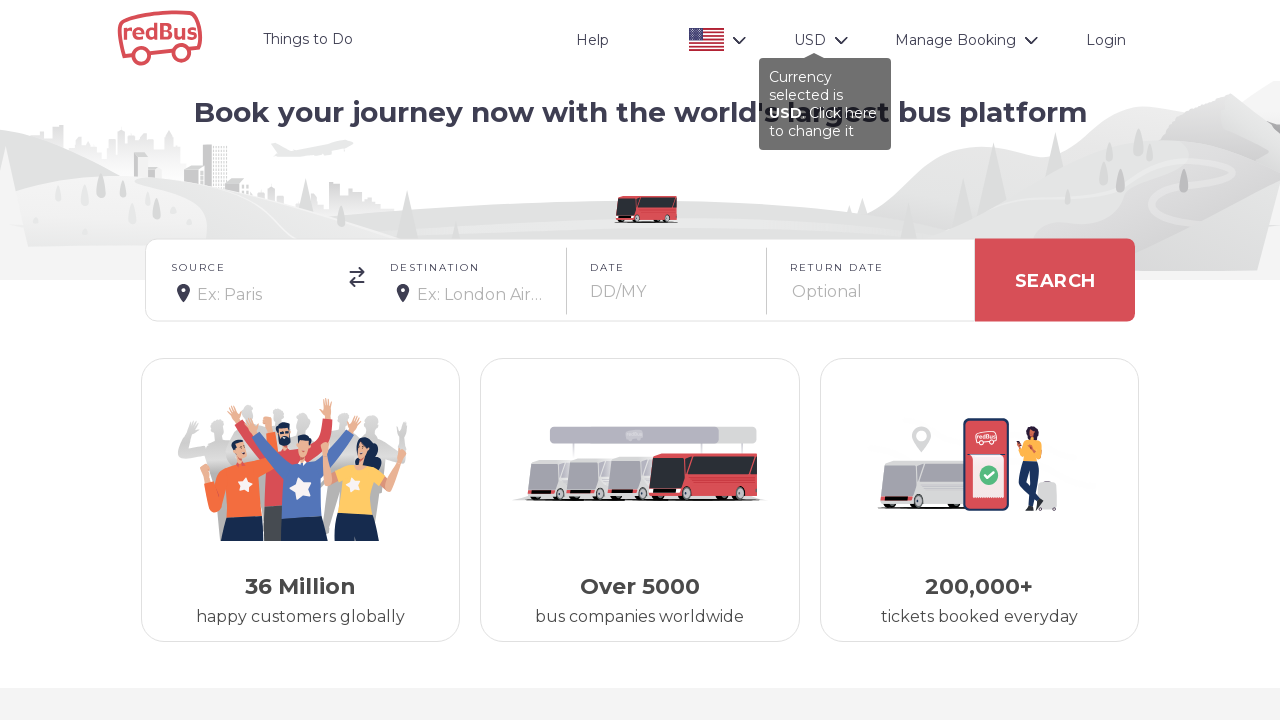

RedBus homepage loaded successfully - DOM content ready
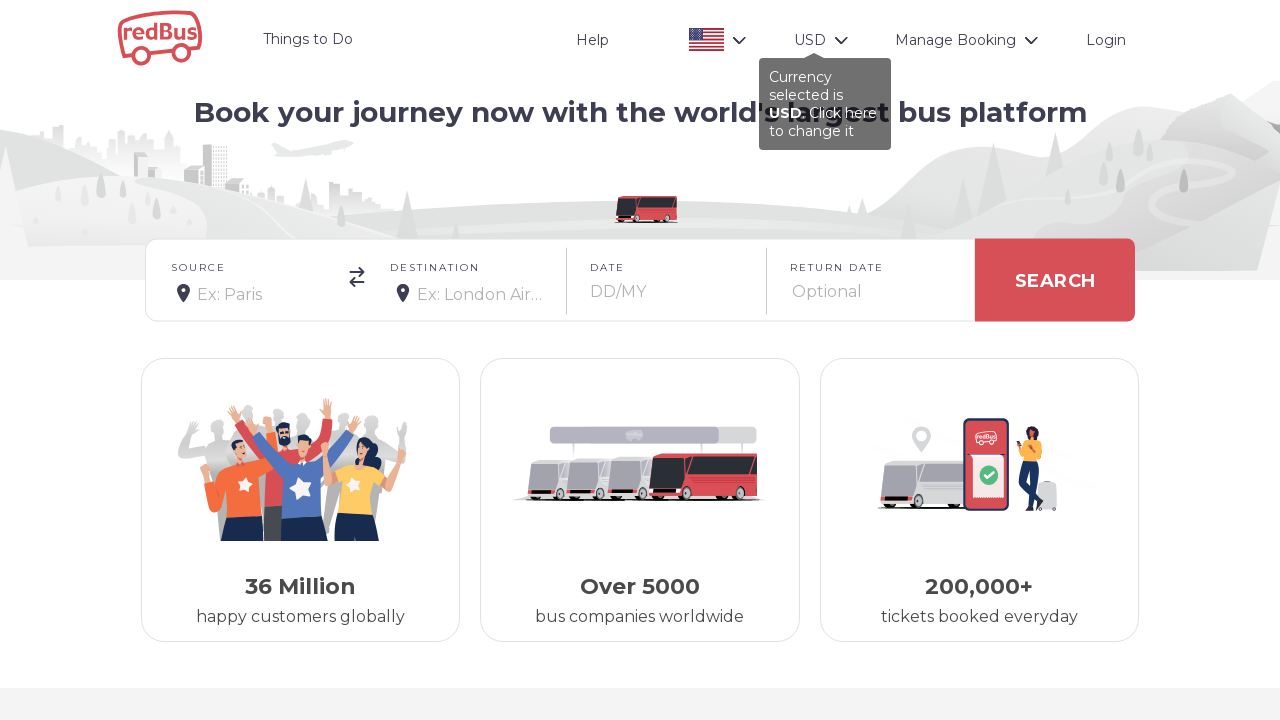

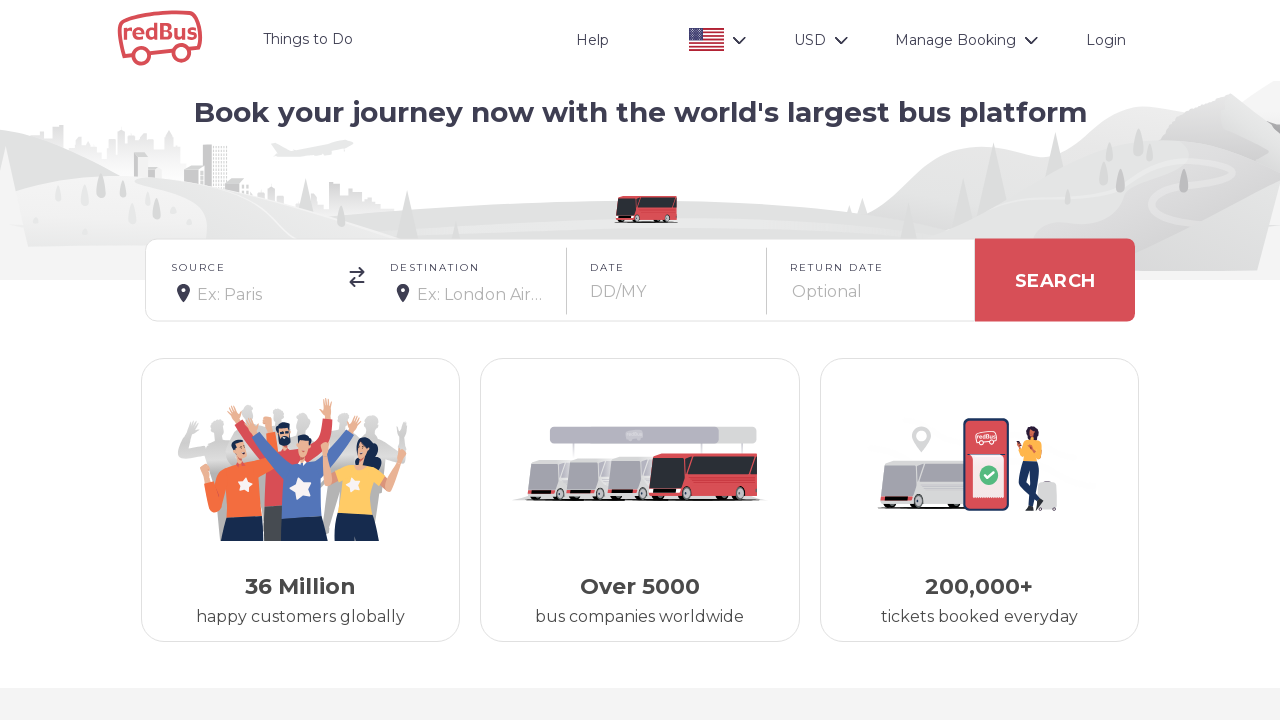